Tests different button click types including double-click, right-click, and regular click on the Buttons page

Starting URL: https://demoqa.com/

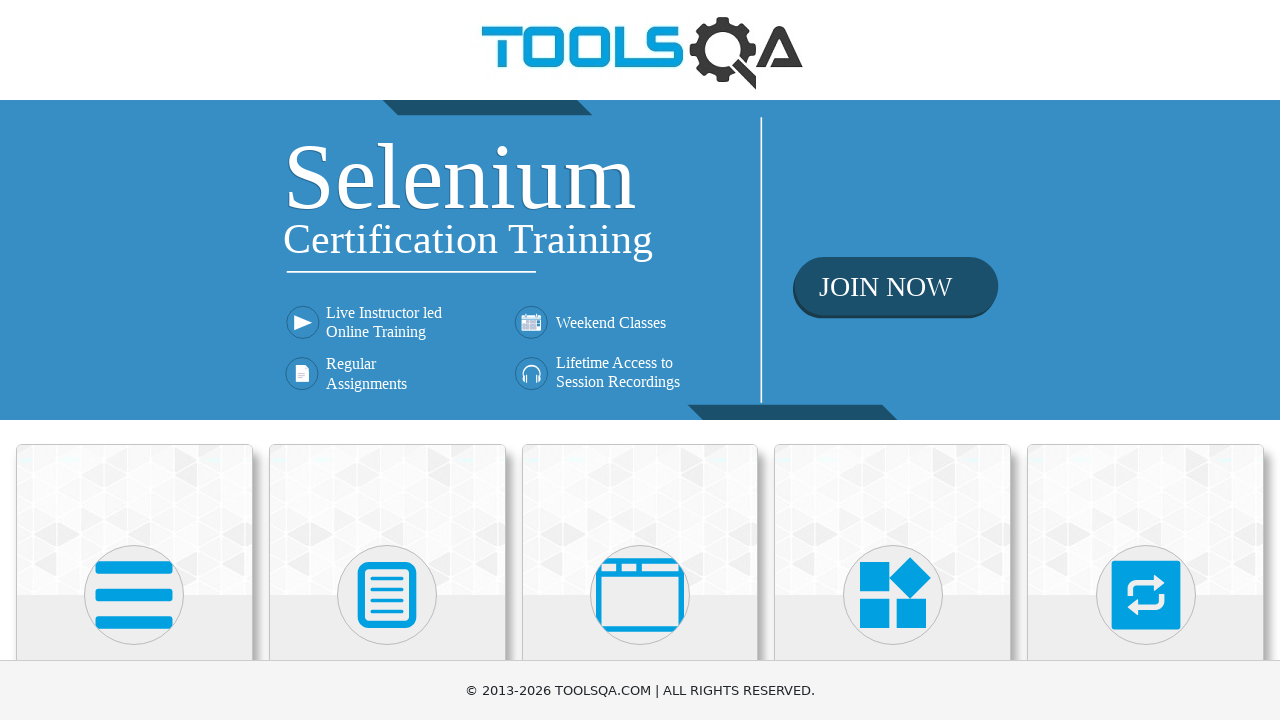

Clicked on Elements card at (134, 360) on xpath=//h5[text()='Elements']
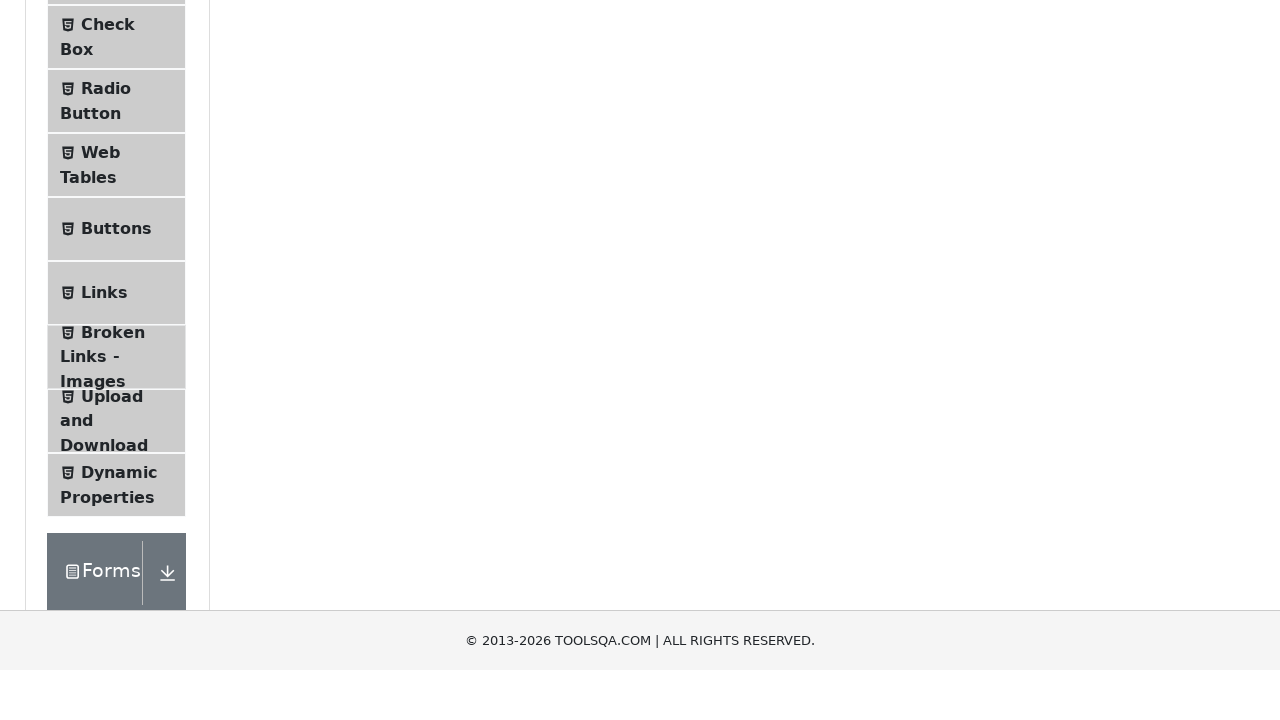

Clicked on Buttons menu item at (116, 517) on xpath=//li[@id='item-4']
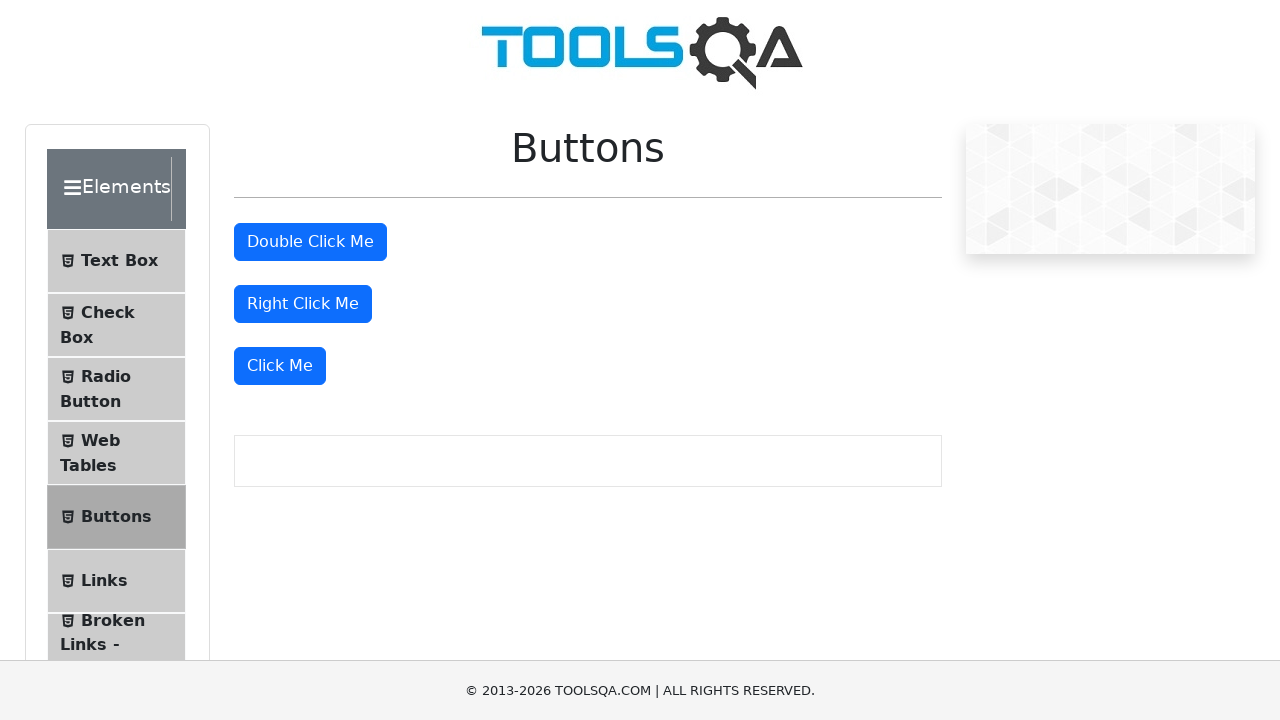

Double-clicked on the double click button at (310, 242) on #doubleClickBtn
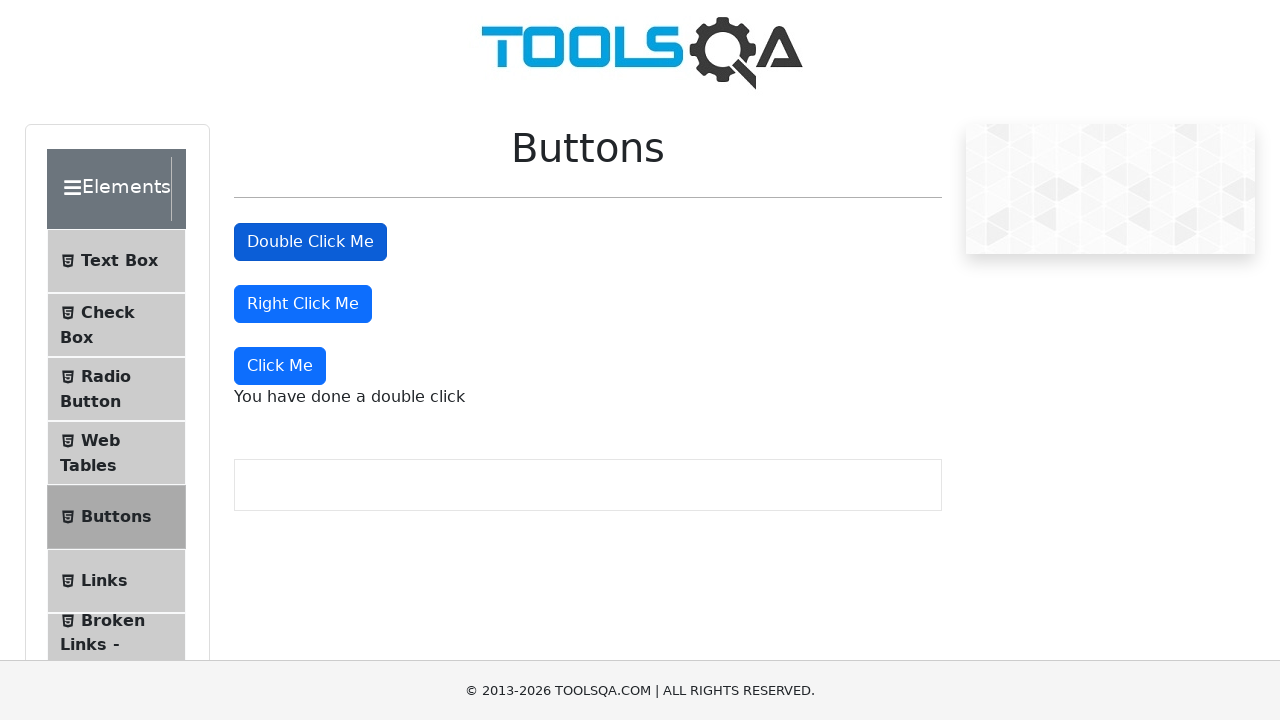

Right-clicked on the right click button at (303, 304) on #rightClickBtn
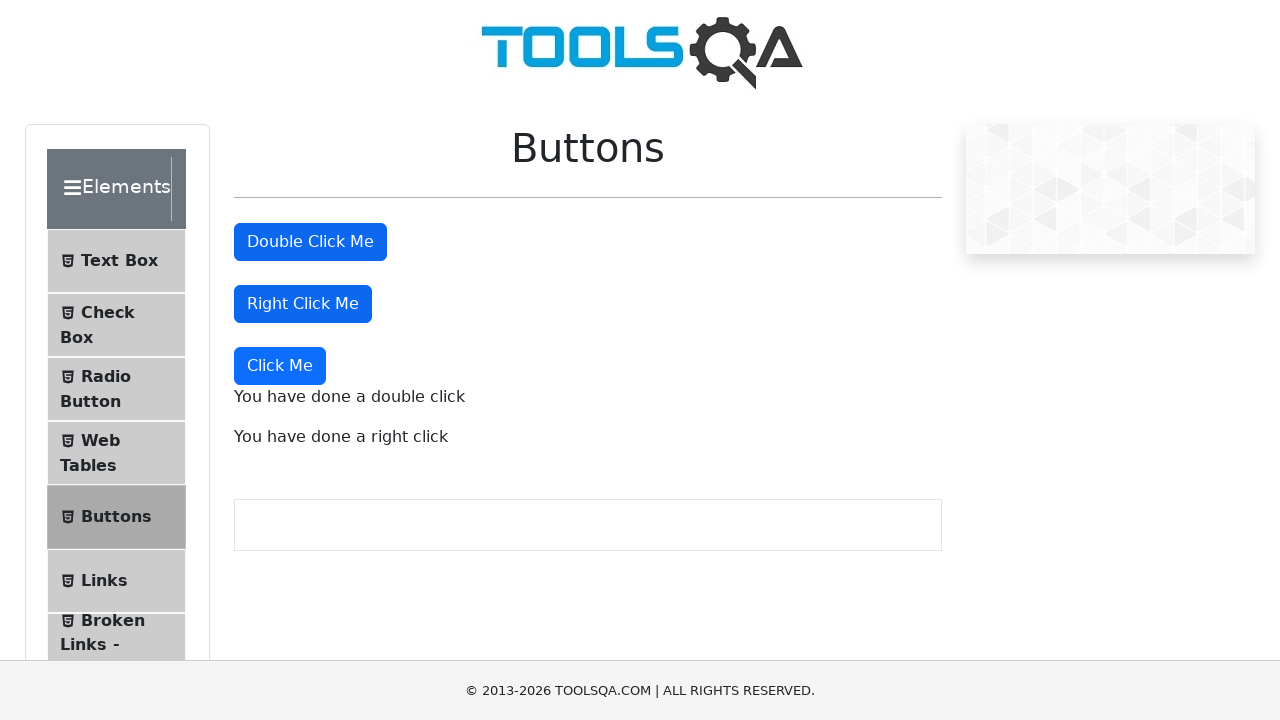

Clicked on the Click Me button at (280, 366) on xpath=//button[text()='Click Me']
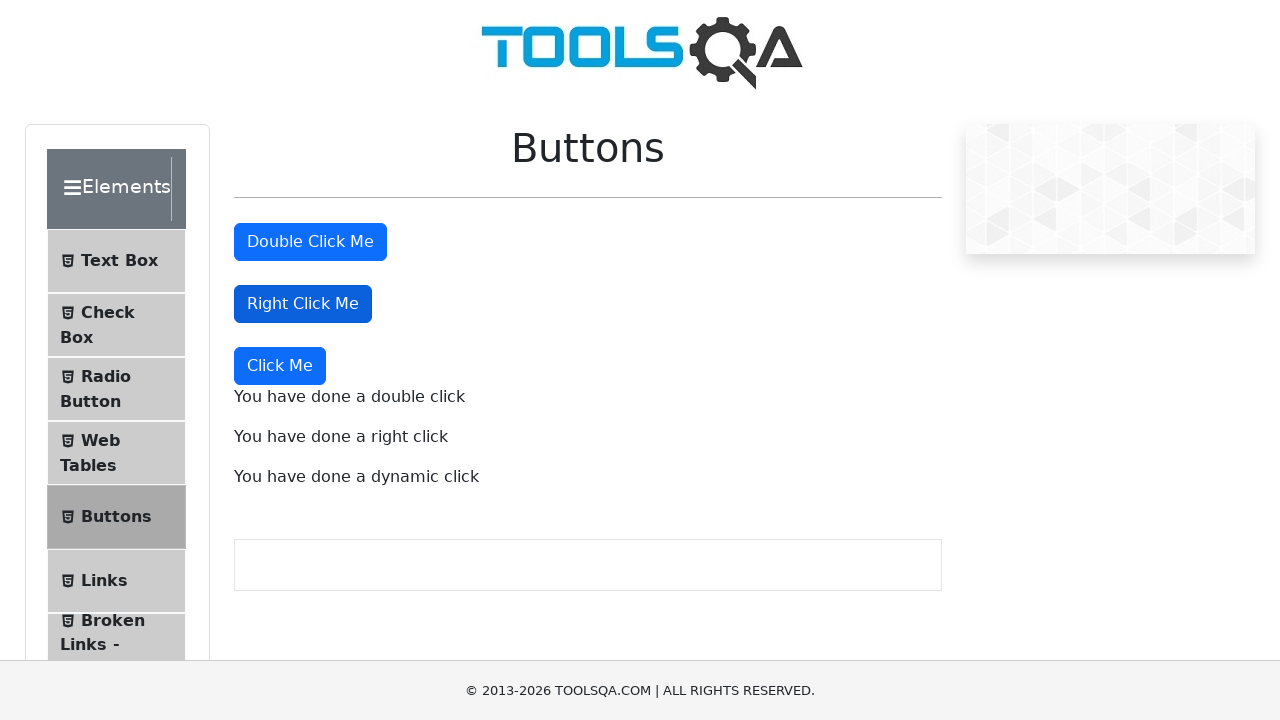

Result messages loaded after all button clicks
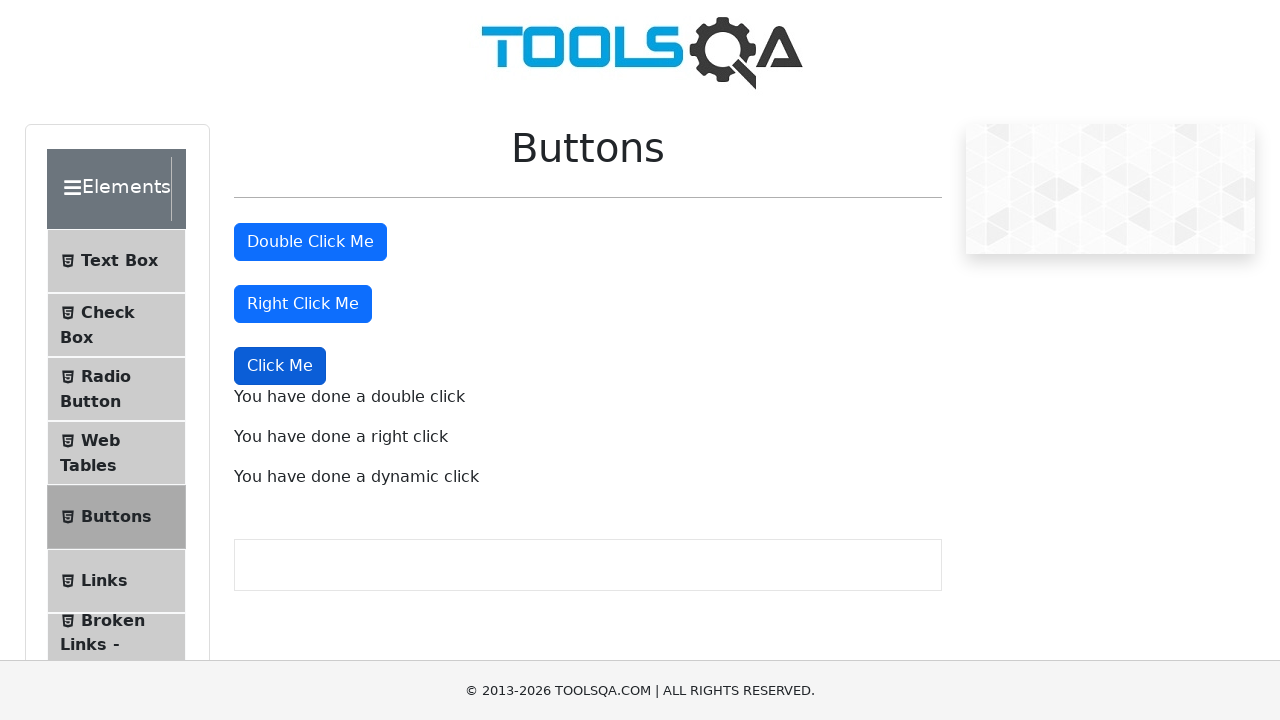

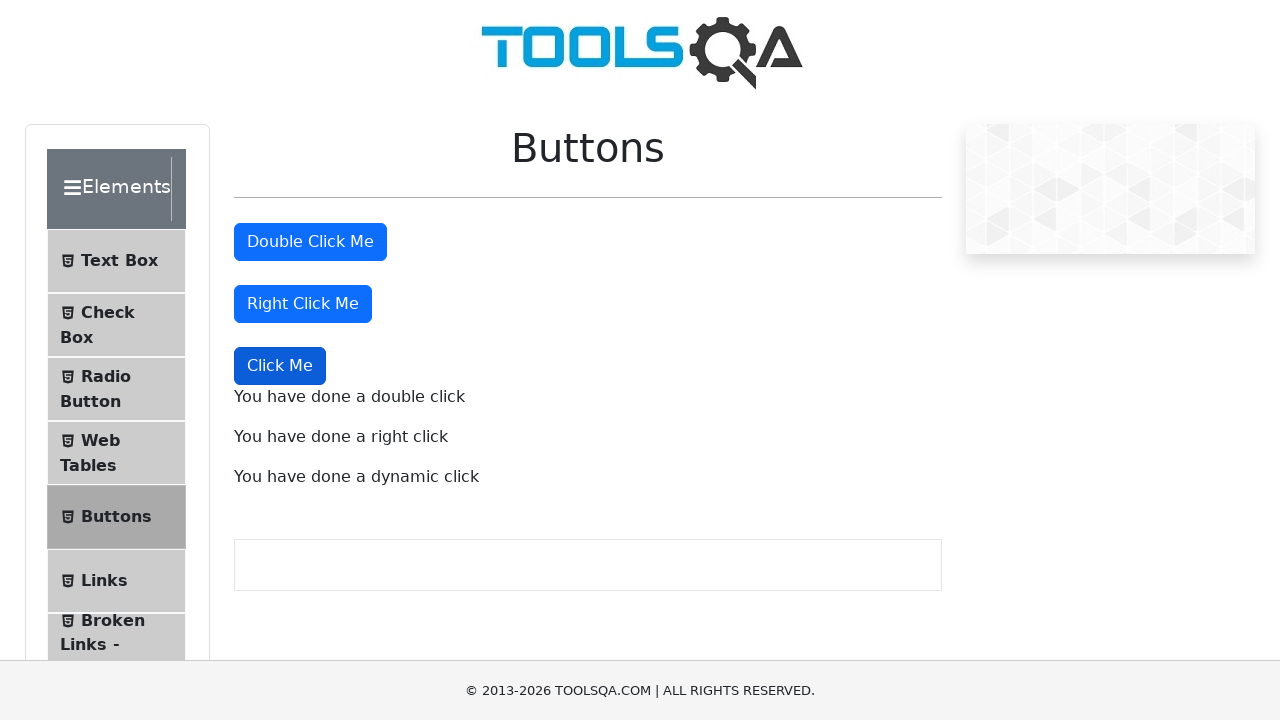